Tests that Clear completed button is hidden when no completed items exist

Starting URL: https://demo.playwright.dev/todomvc

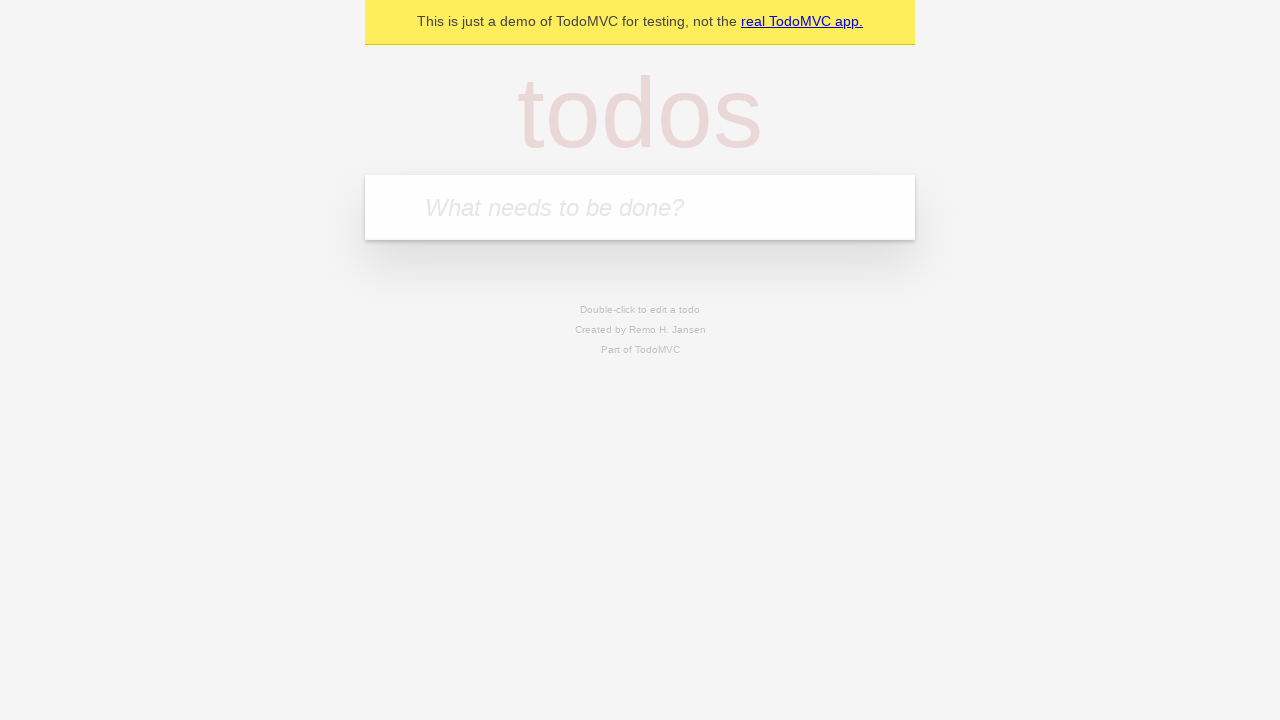

Filled input field with first todo item 'buy some cheese' on internal:attr=[placeholder="What needs to be done?"i]
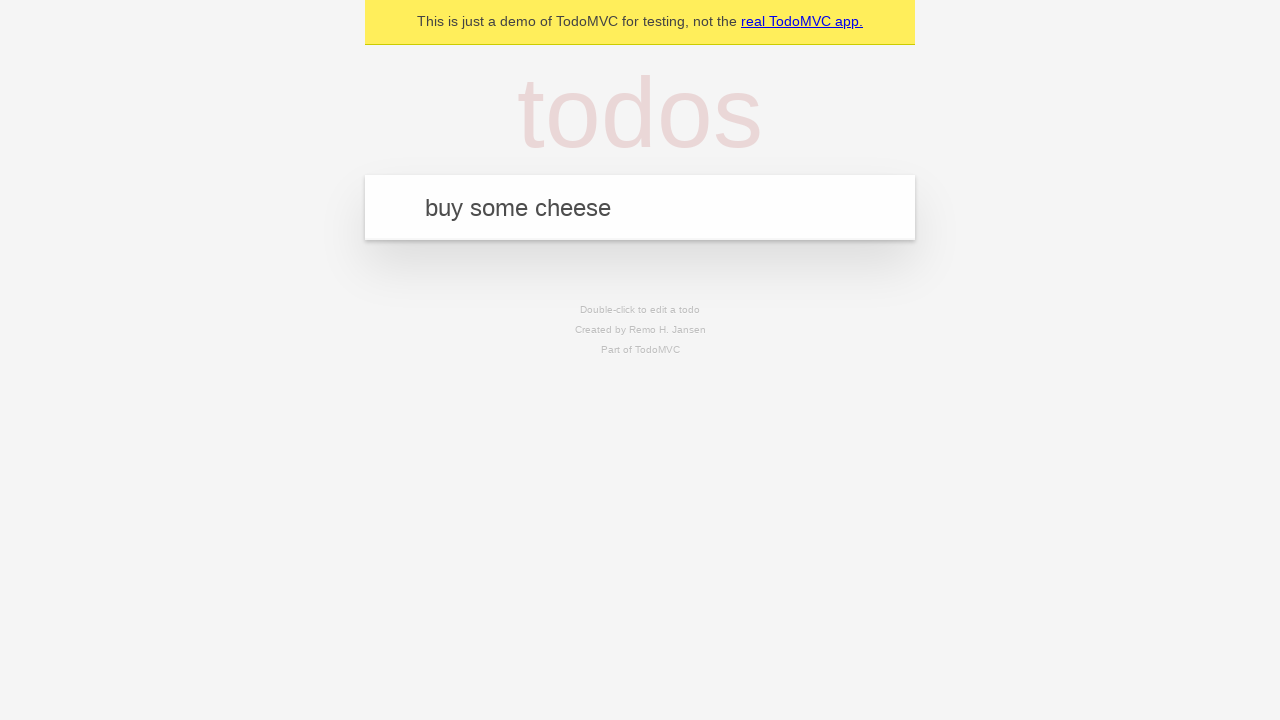

Pressed Enter to add first todo item on internal:attr=[placeholder="What needs to be done?"i]
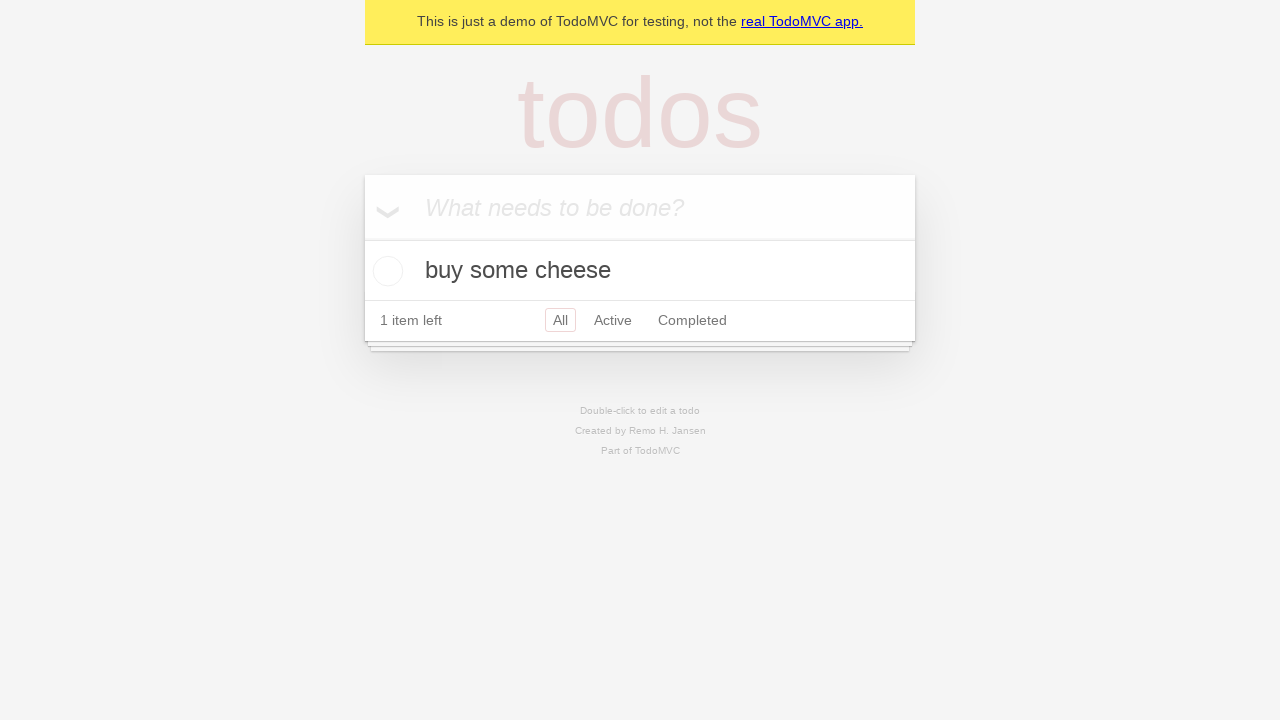

Filled input field with second todo item 'feed the cat' on internal:attr=[placeholder="What needs to be done?"i]
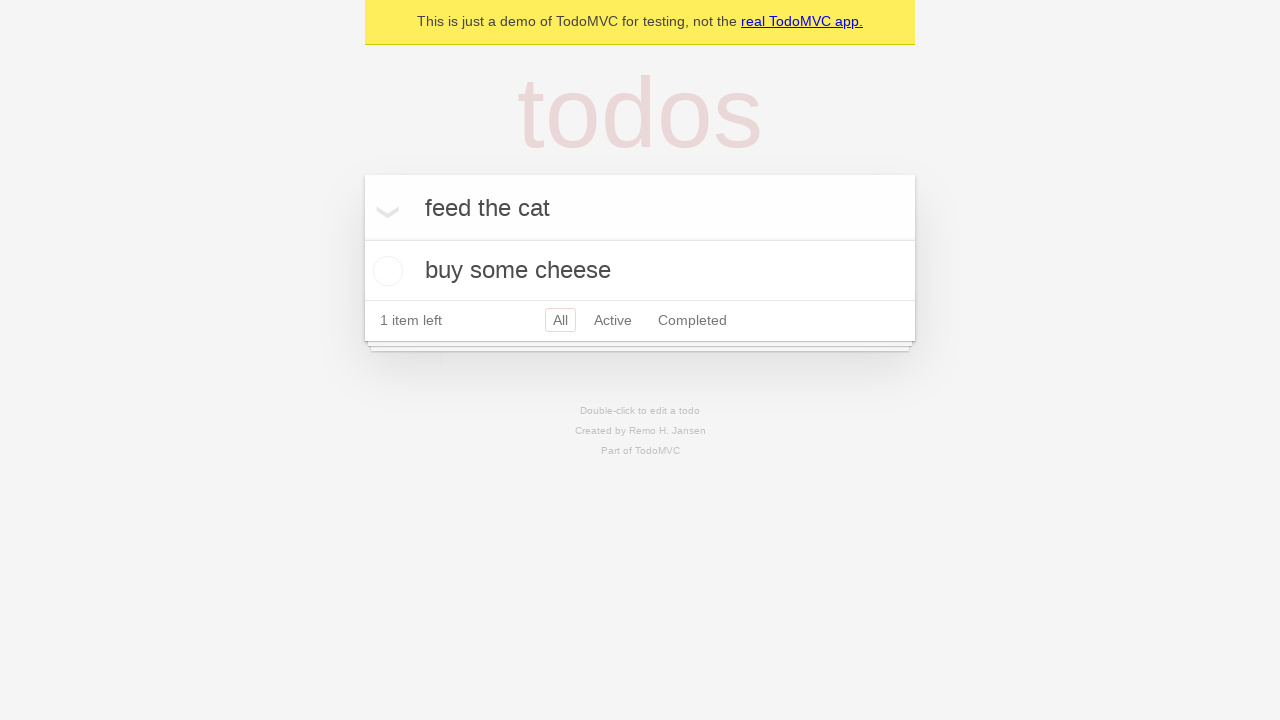

Pressed Enter to add second todo item on internal:attr=[placeholder="What needs to be done?"i]
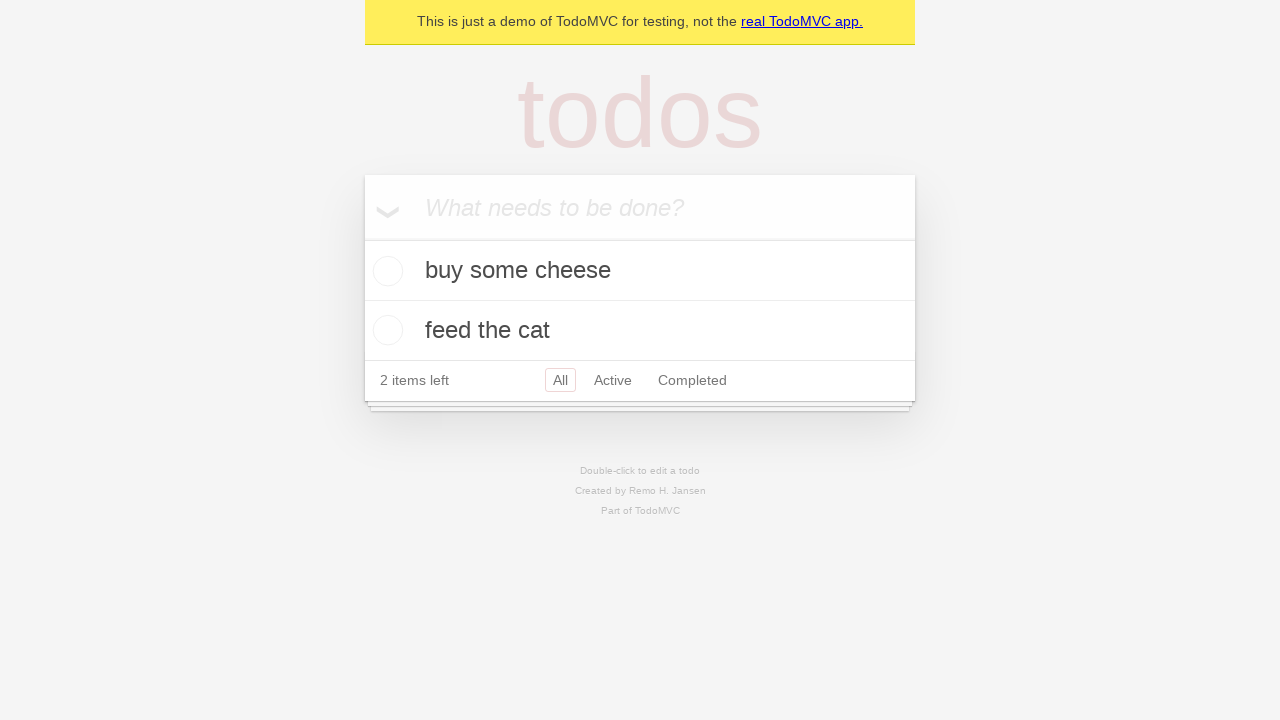

Filled input field with third todo item 'book a doctors appointment' on internal:attr=[placeholder="What needs to be done?"i]
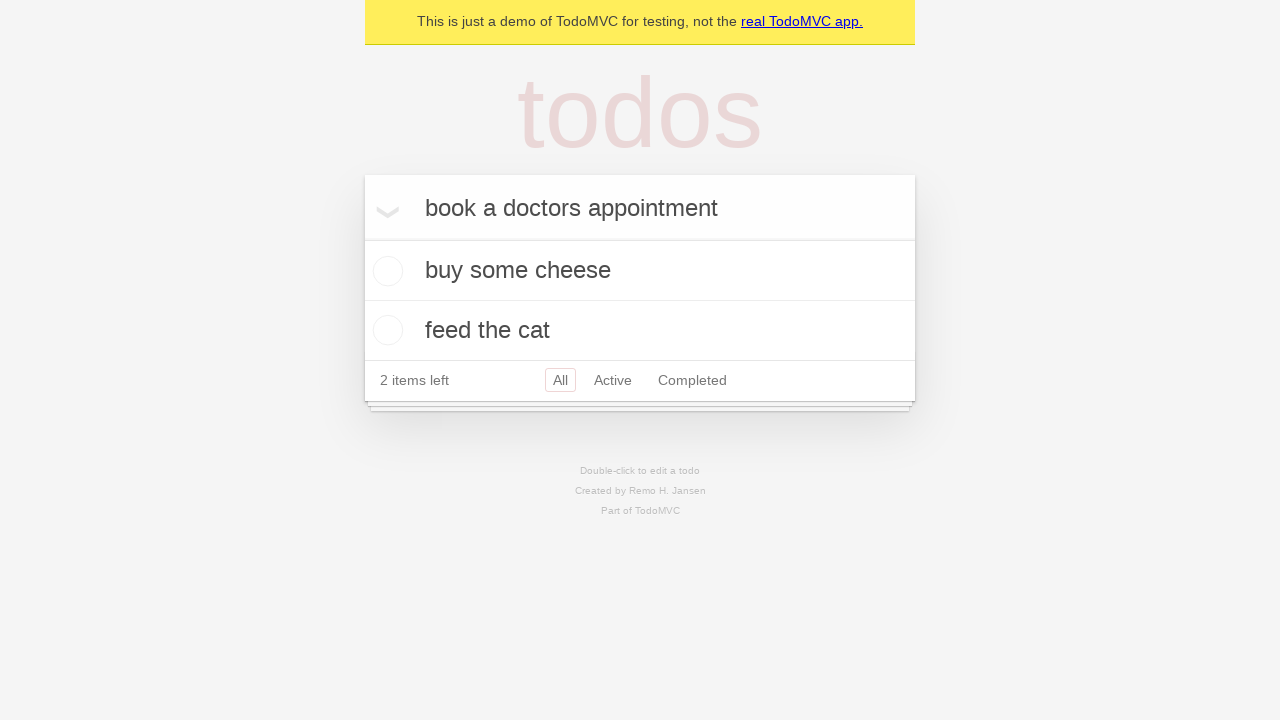

Pressed Enter to add third todo item on internal:attr=[placeholder="What needs to be done?"i]
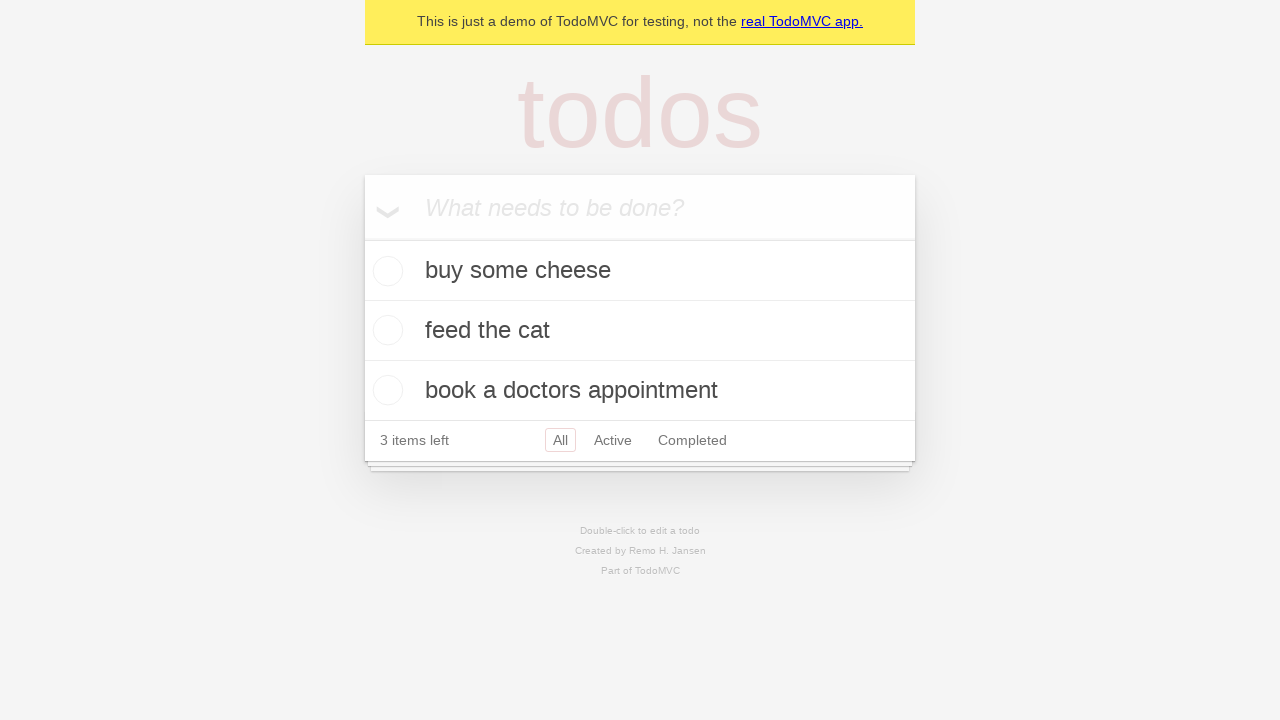

Checked the first todo item as completed at (385, 271) on .todo-list li .toggle >> nth=0
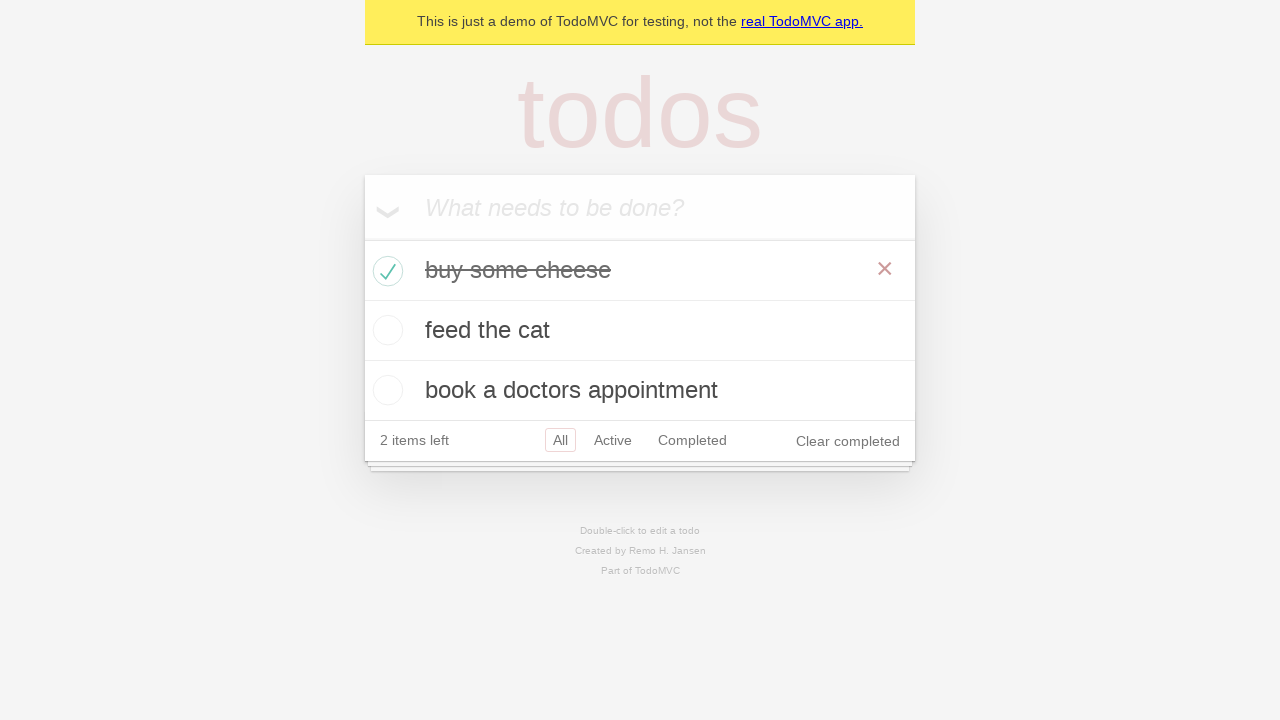

Clicked 'Clear completed' button to remove completed items at (848, 441) on internal:role=button[name="Clear completed"i]
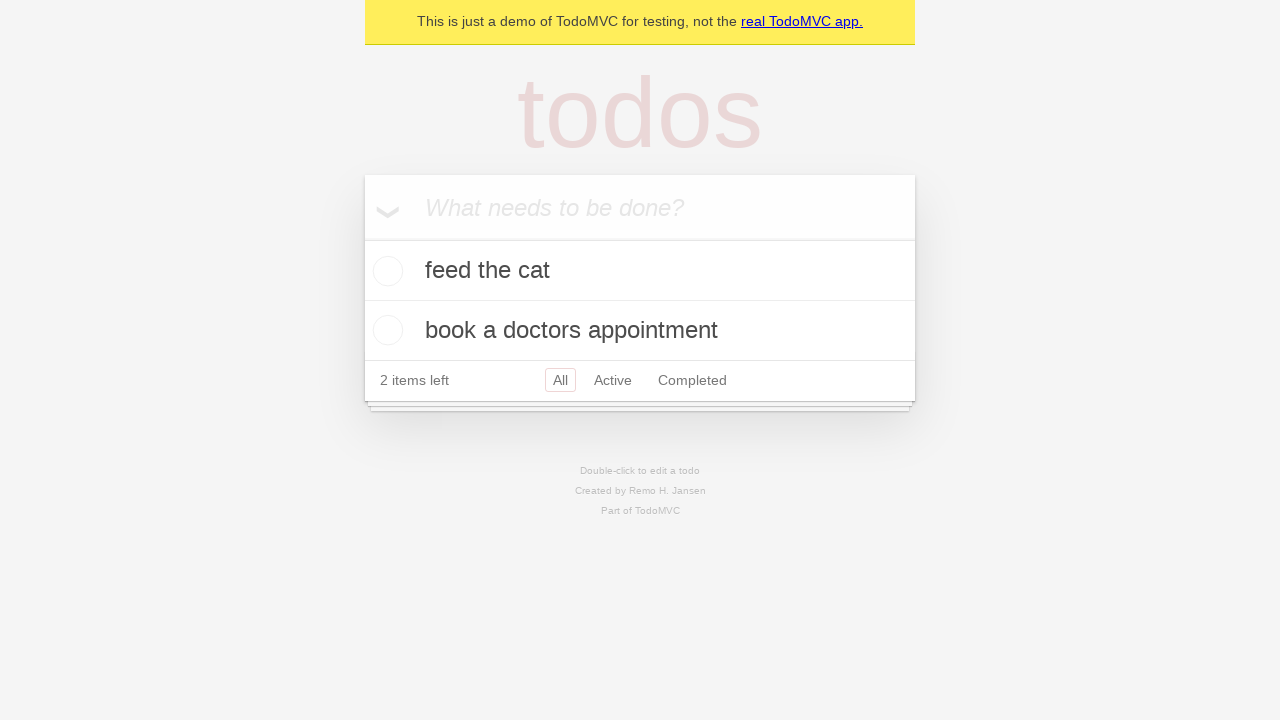

Verified that 'Clear completed' button is hidden when no completed items remain
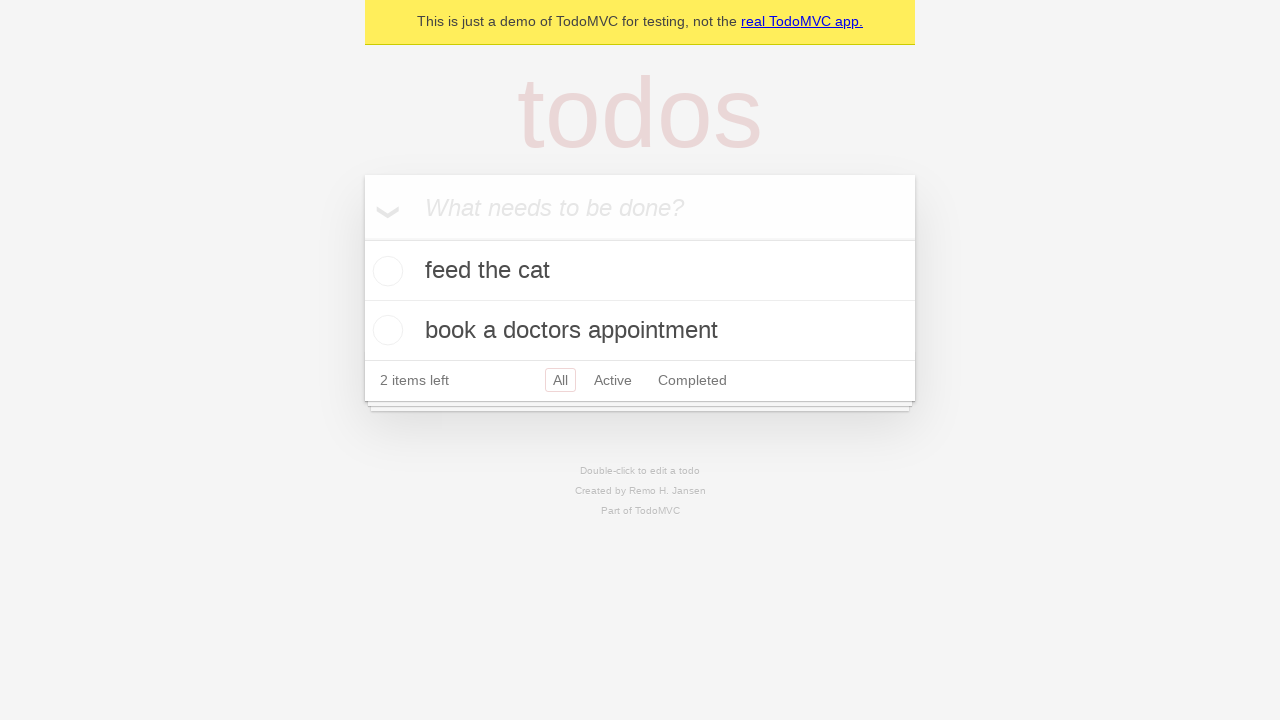

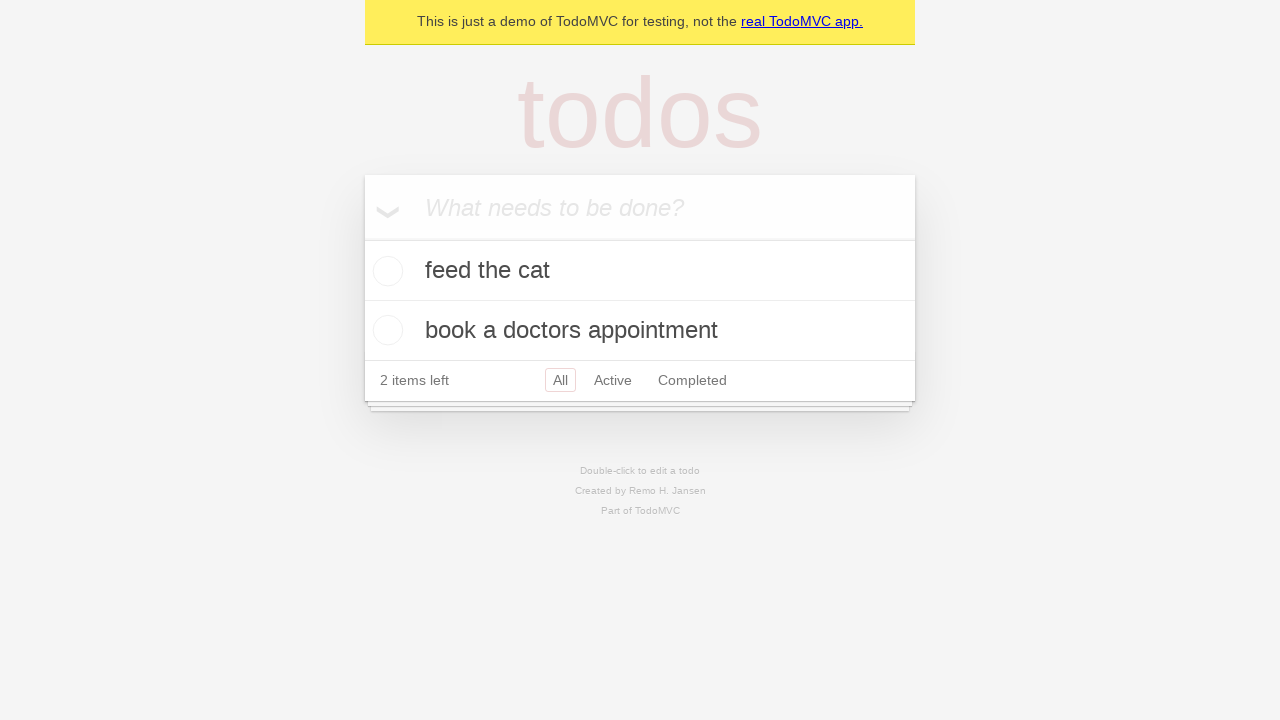